Navigates to the OrangeHRM demo site and maximizes the browser window to verify basic page loading and window handling capabilities.

Starting URL: https://opensource-demo.orangehrmlive.com/

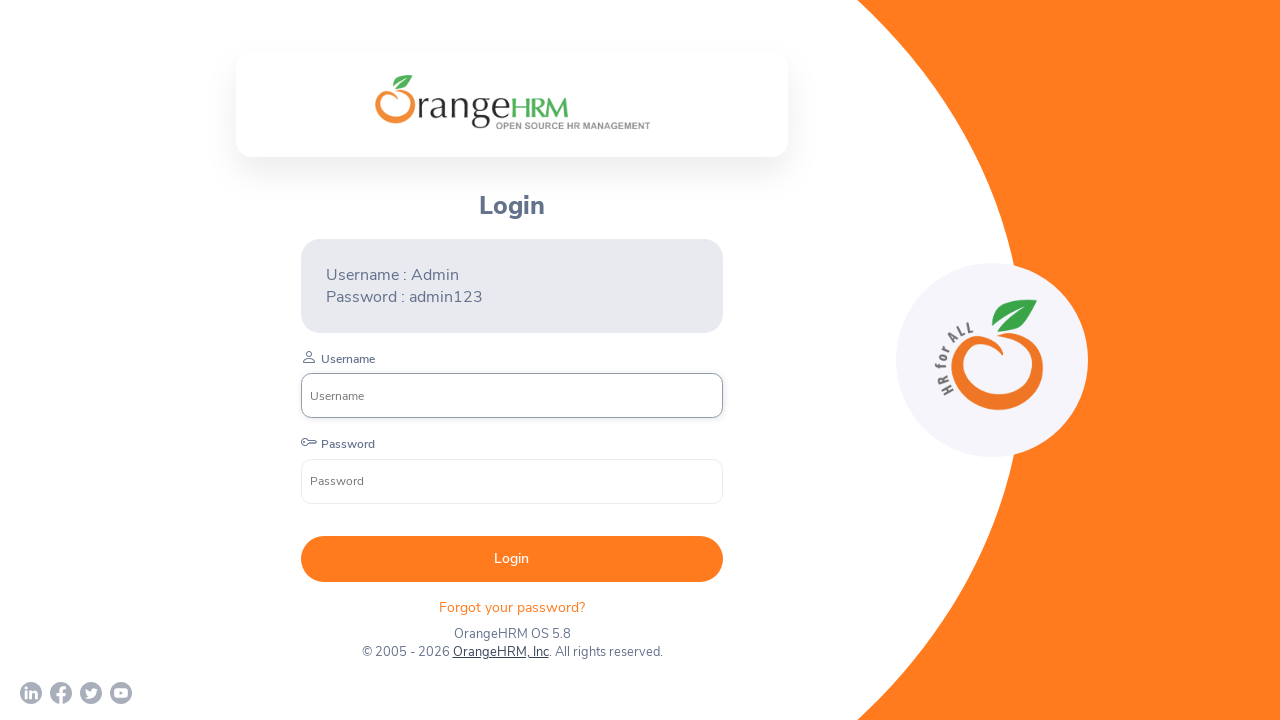

Navigated to OrangeHRM demo site
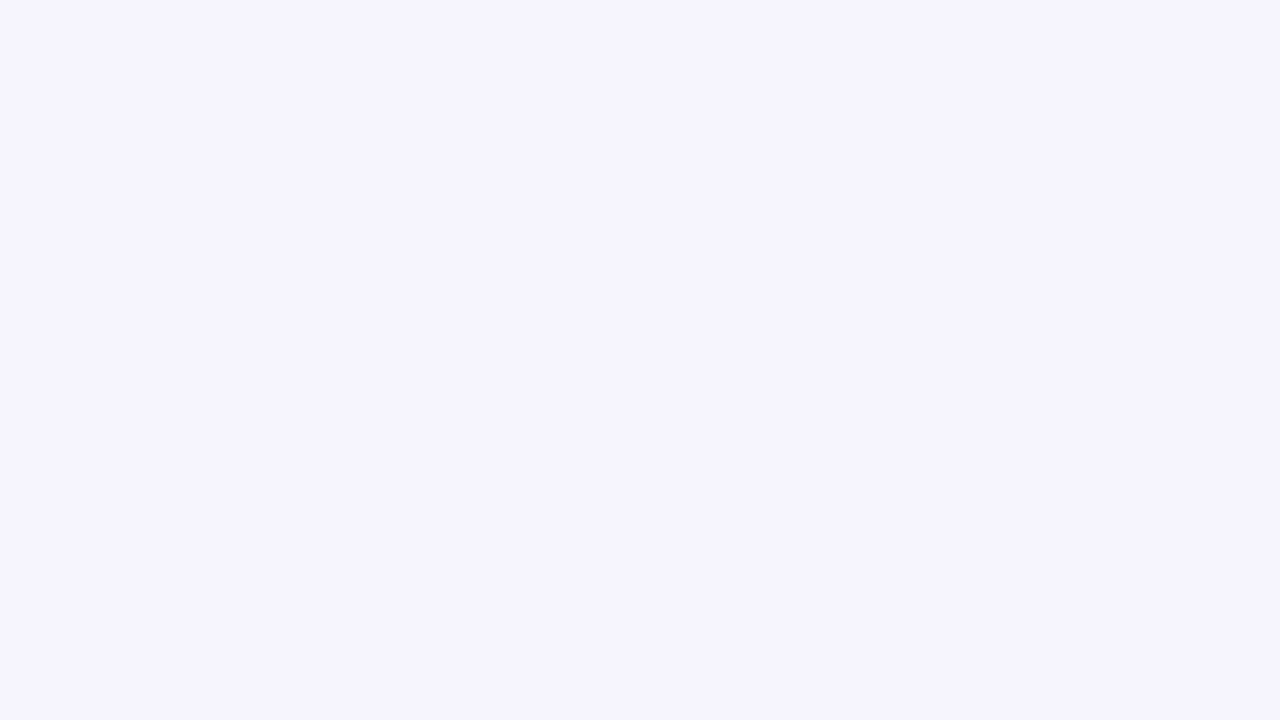

Maximized browser window to 1920x1080
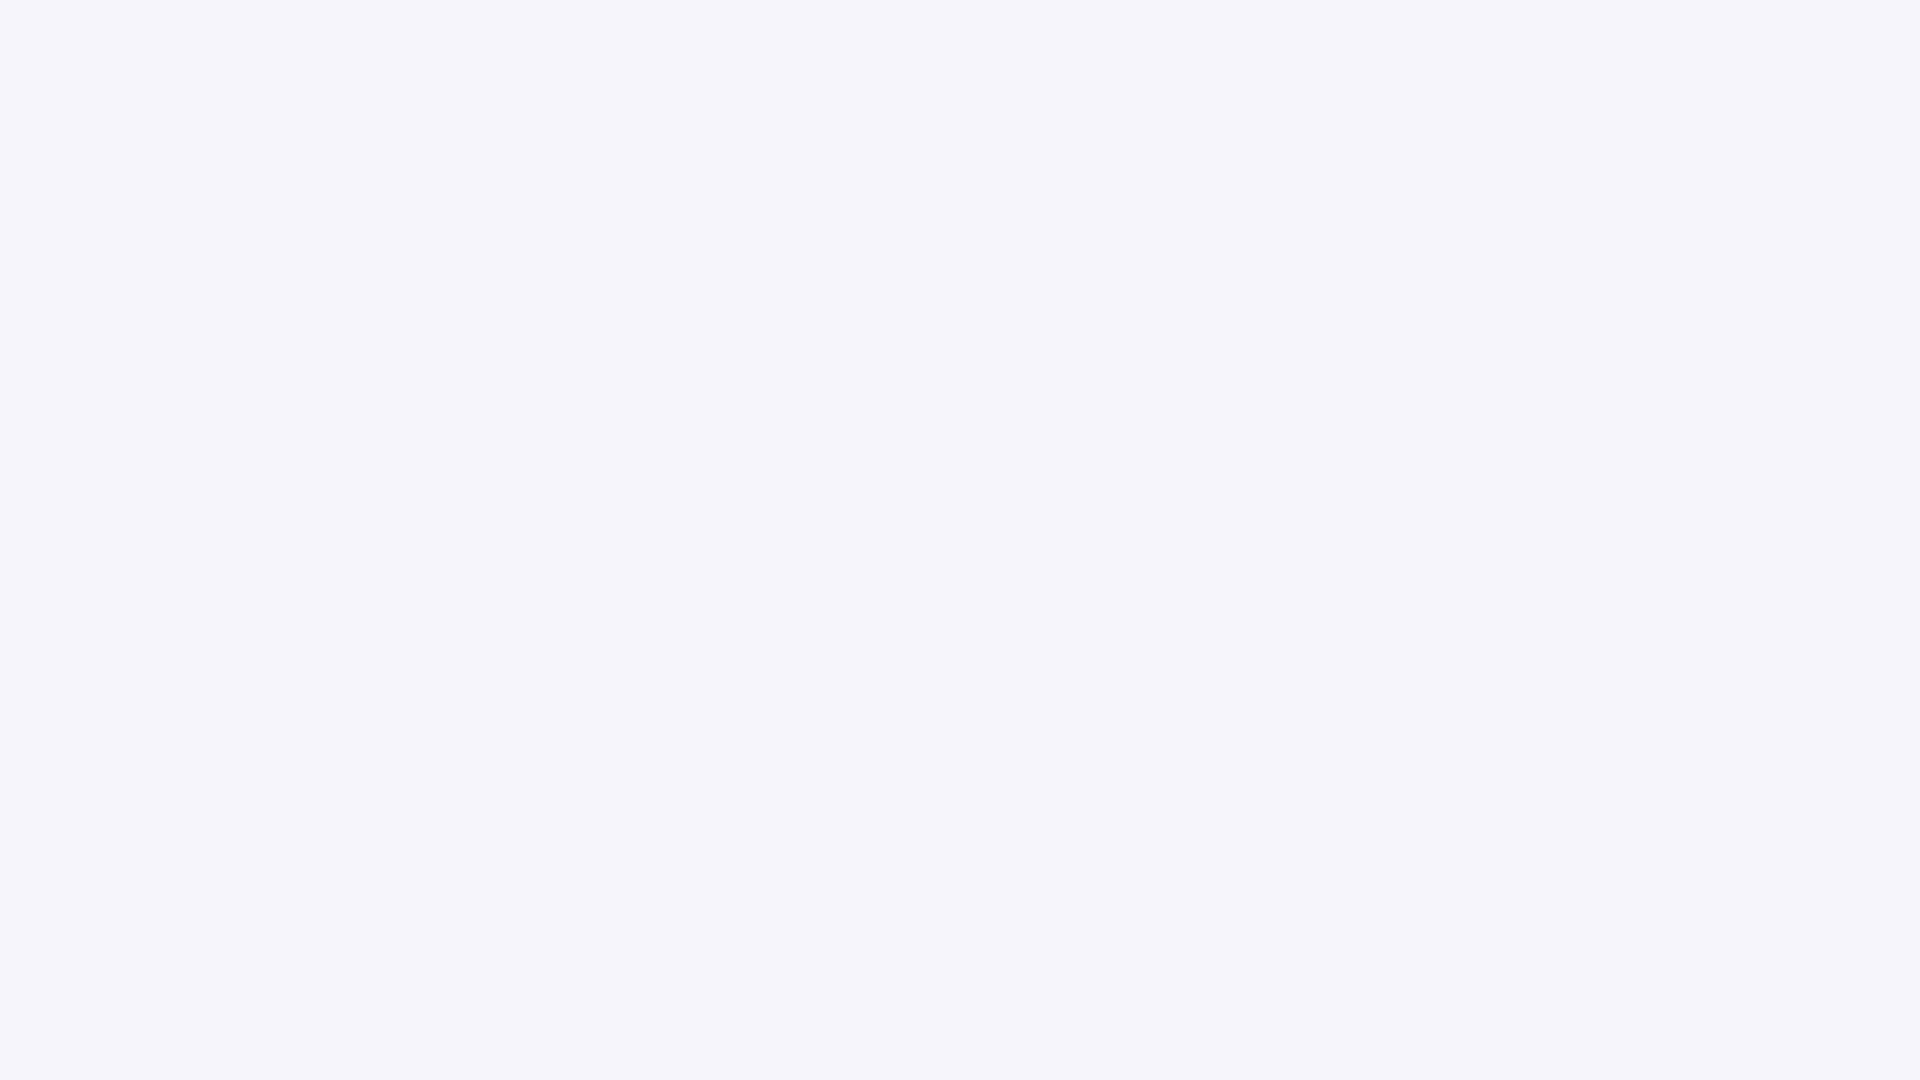

Page loaded completely and network became idle
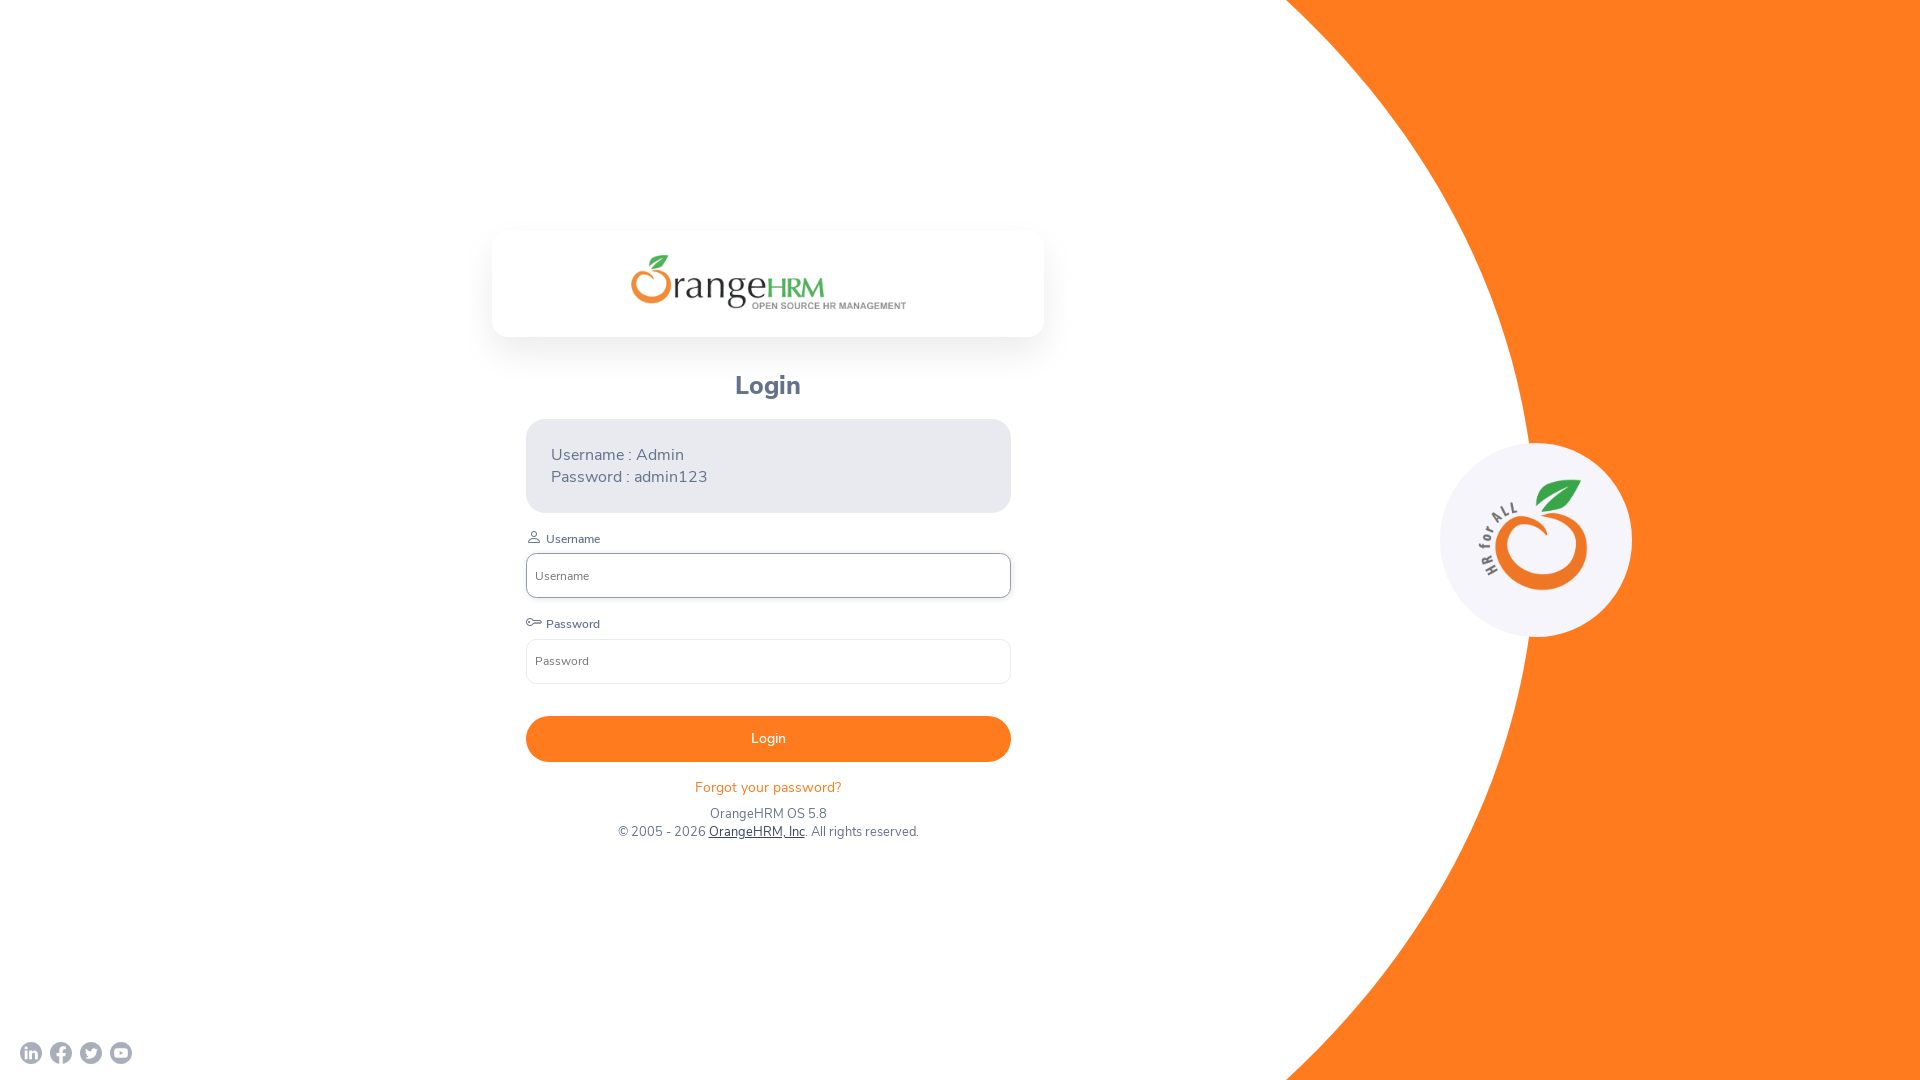

Verified page title to confirm page loaded successfully
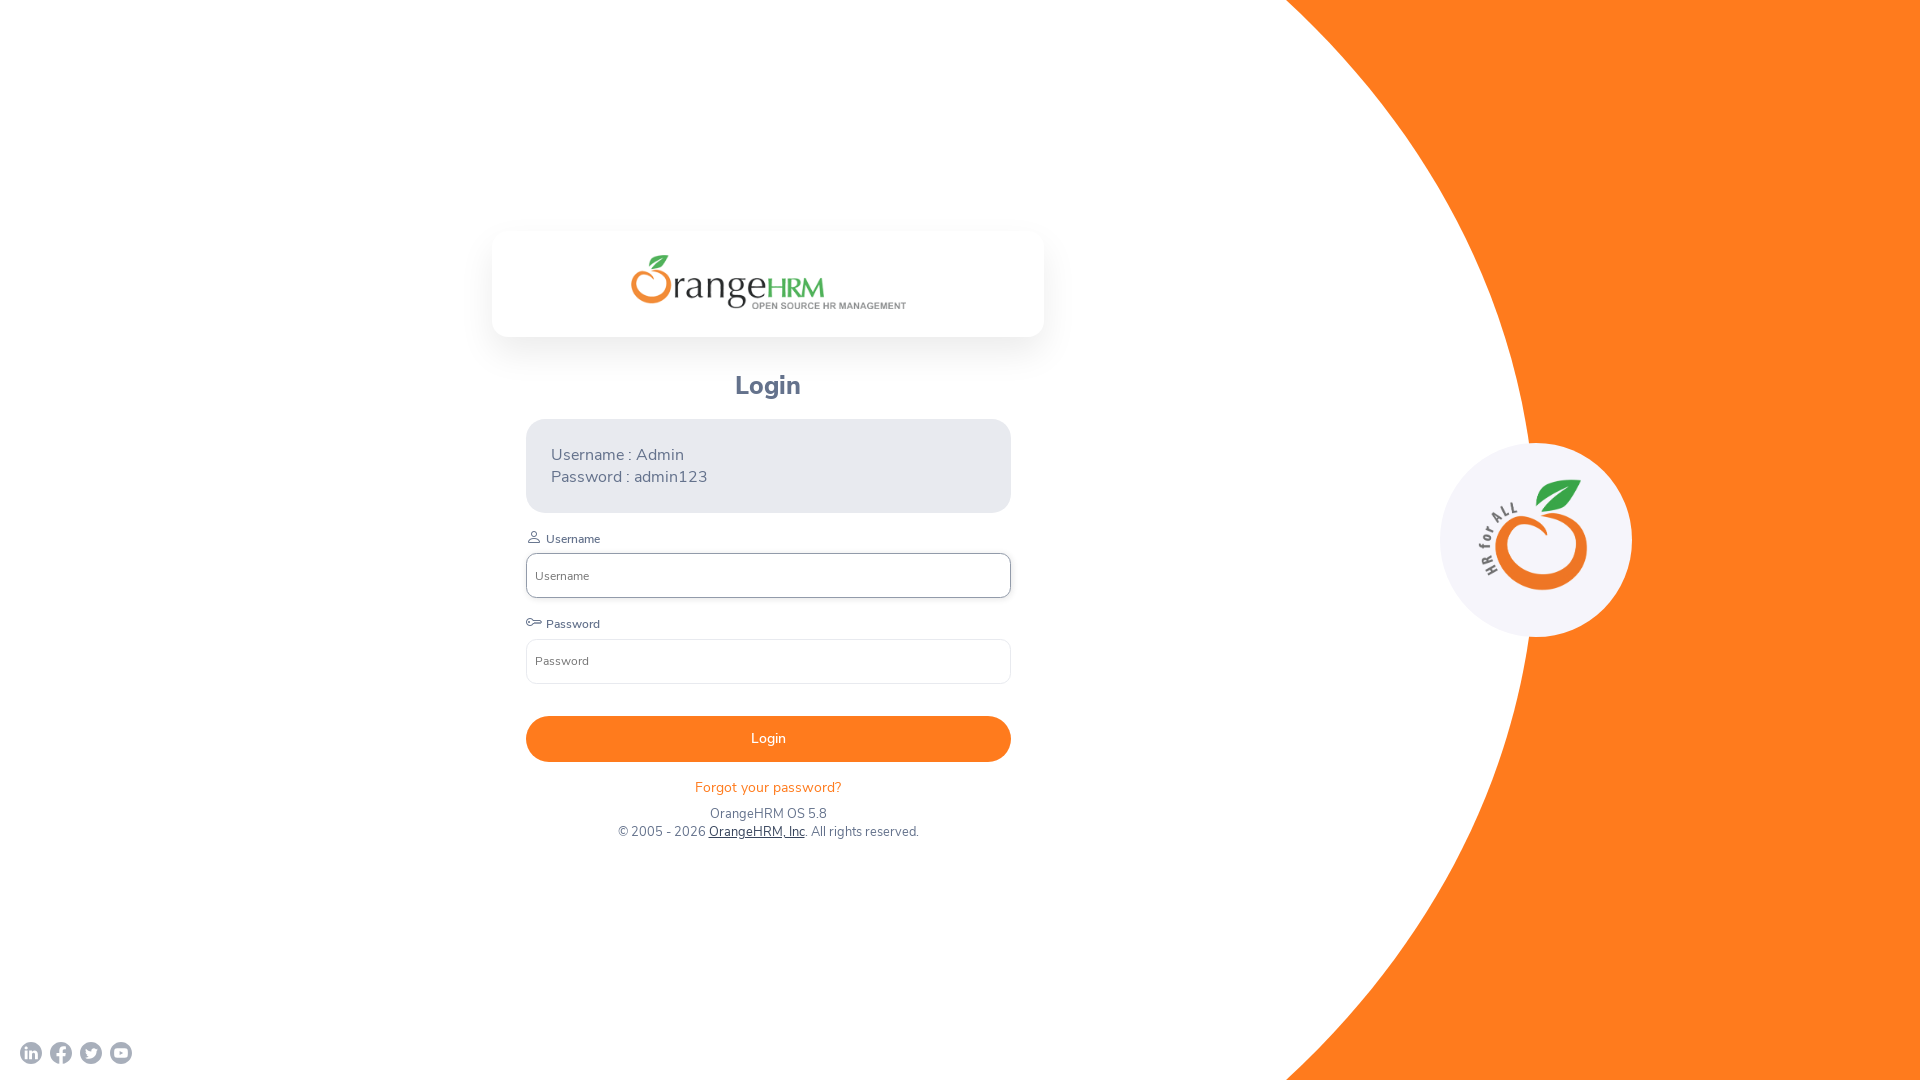

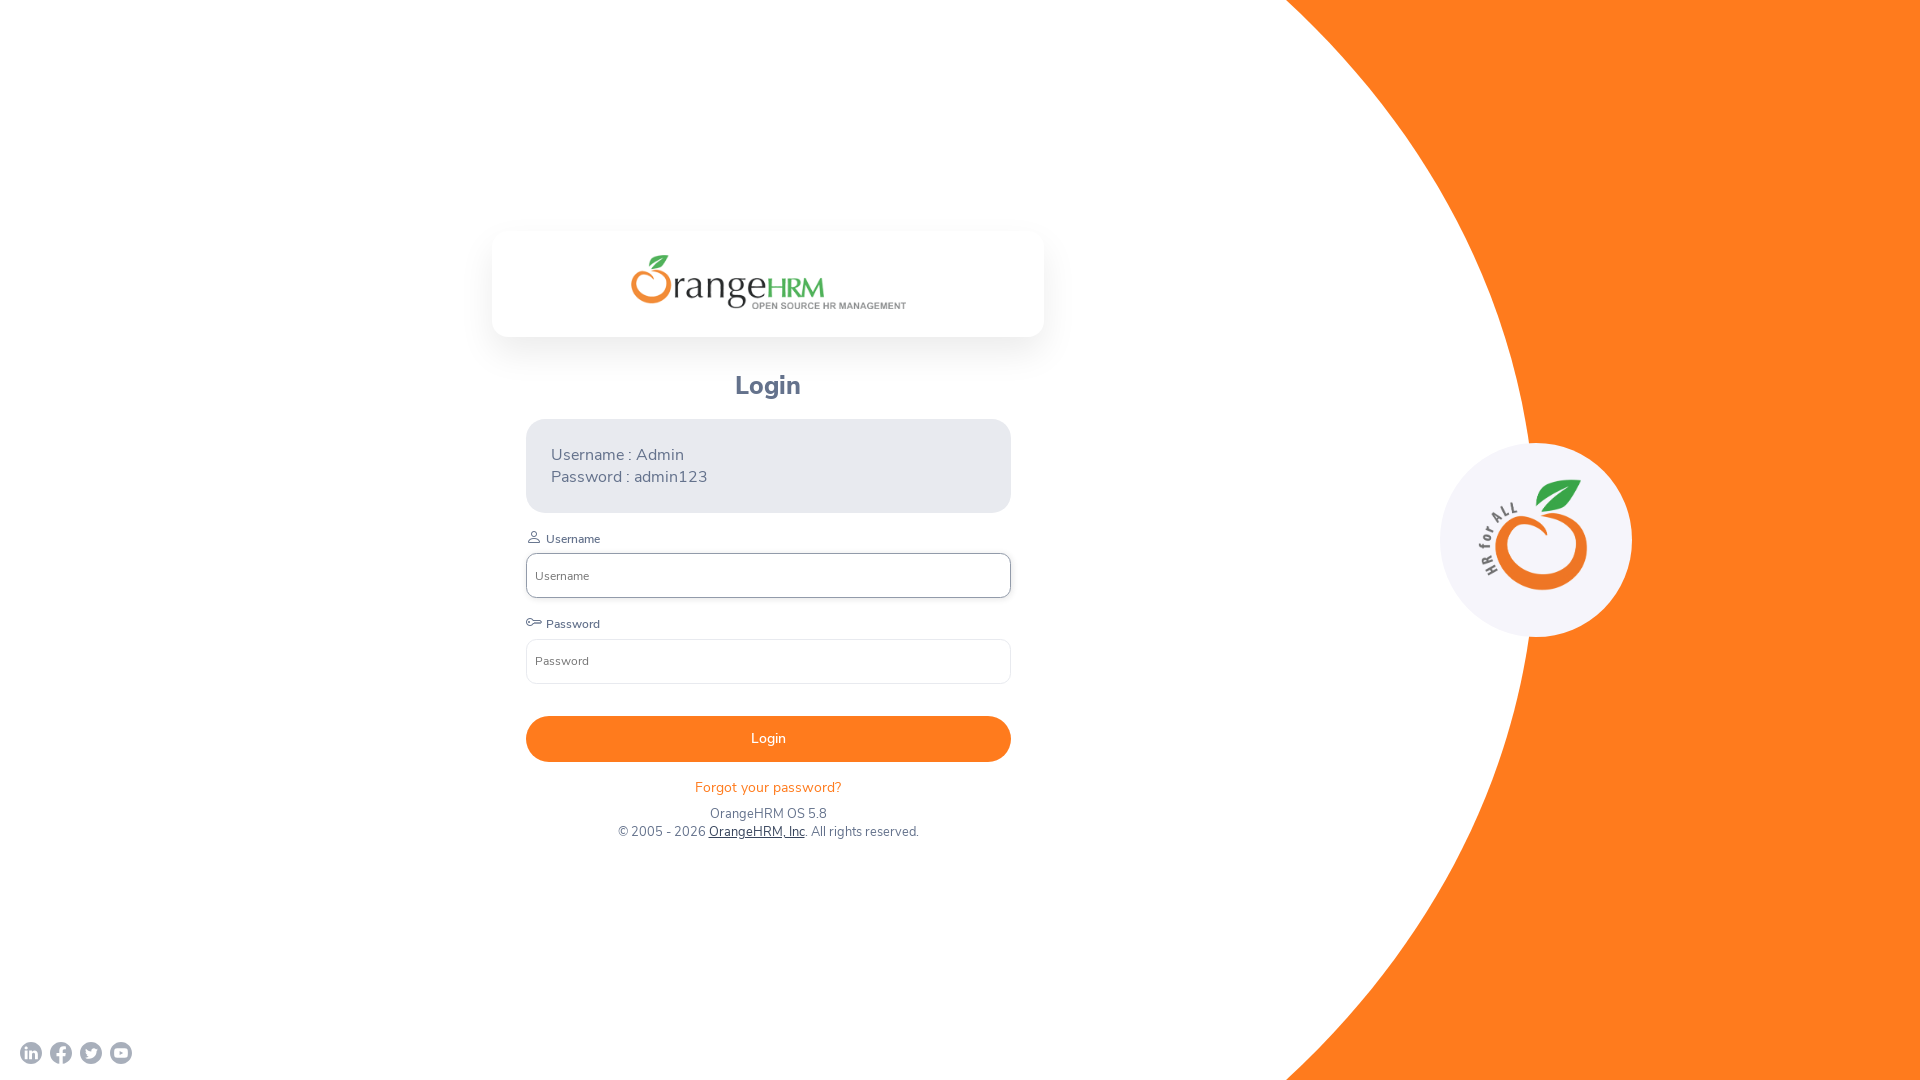